Tests a text box form by filling in user name, email, current address, and permanent address fields, then submitting the form and verifying the output.

Starting URL: https://demoqa.com/text-box

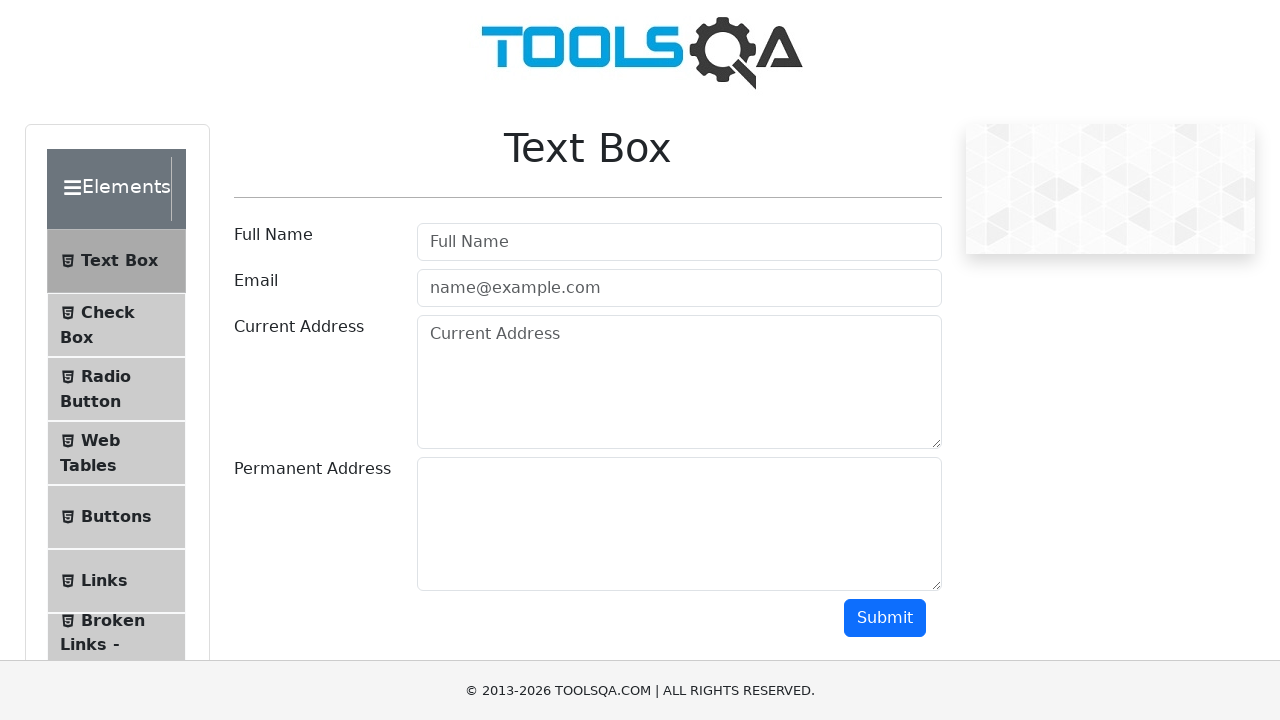

Filled user name field with 'linhnguyen' on input#userName
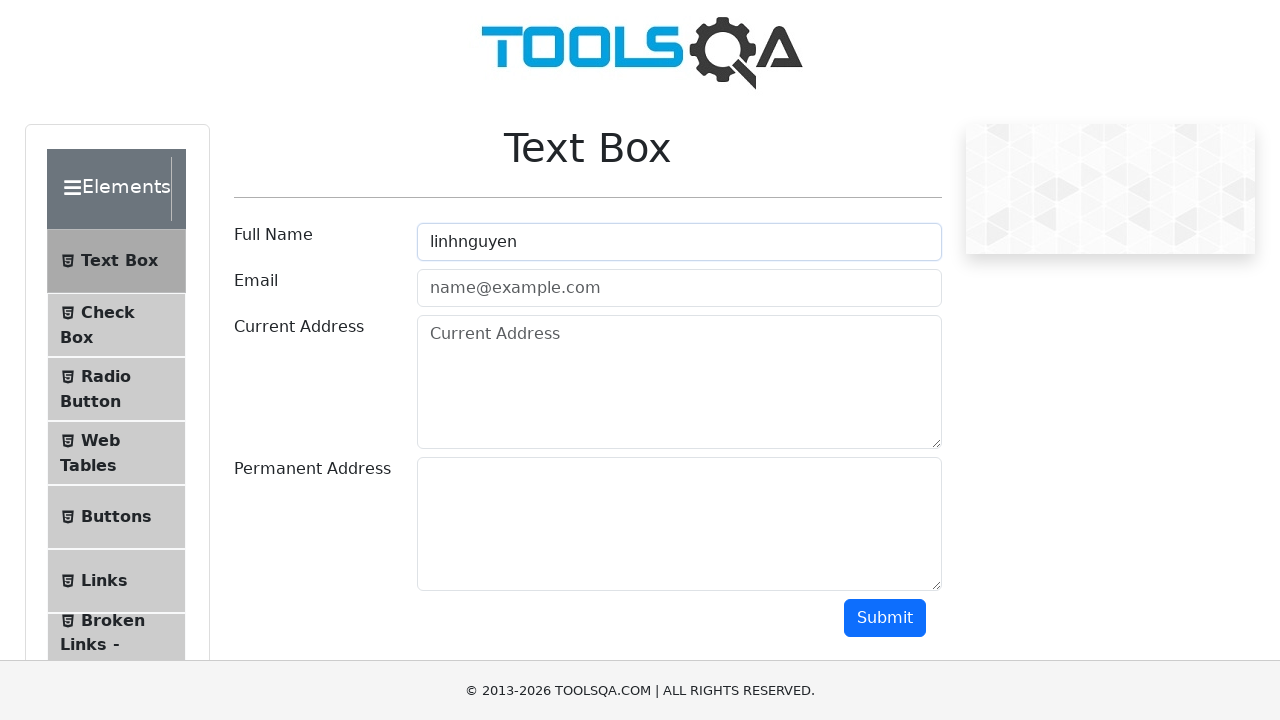

Filled email field with 'abc@gmail.com' on input#userEmail
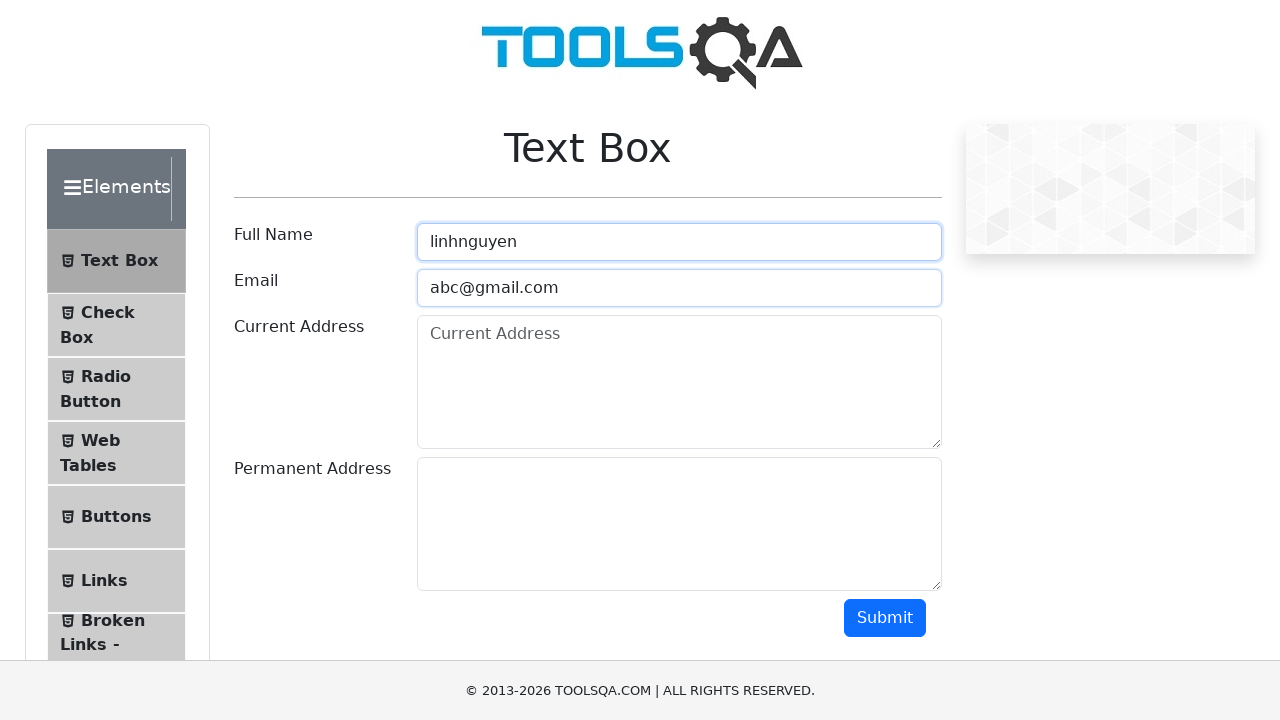

Filled current address field with 'hanoi vietnam' on textarea#currentAddress
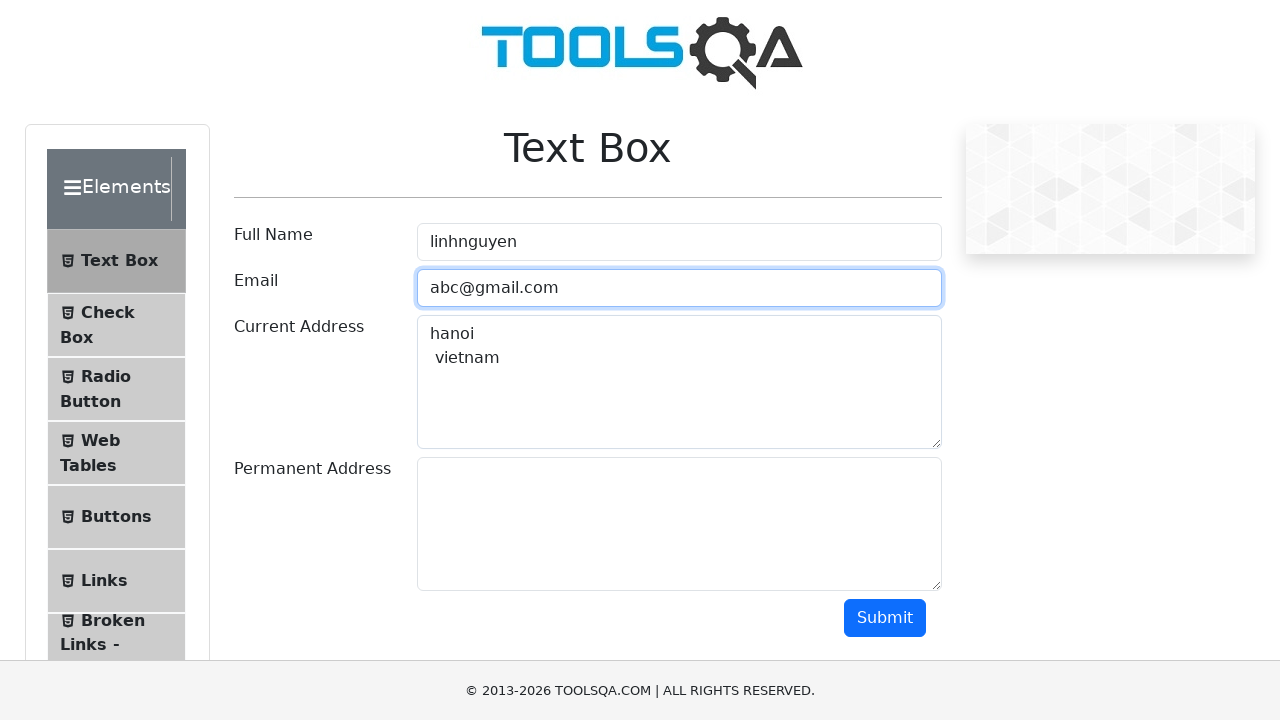

Filled permanent address field with 'hanoi vietnam' on textarea#permanentAddress
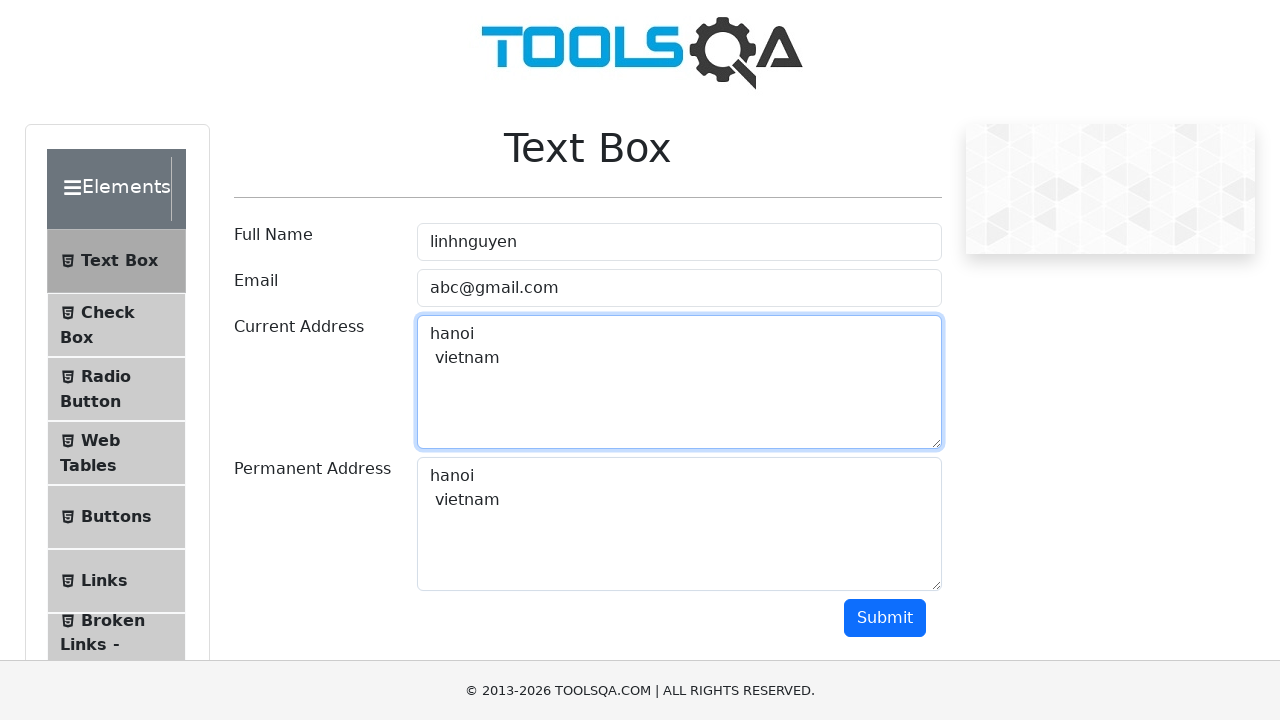

Scrolled to submit button
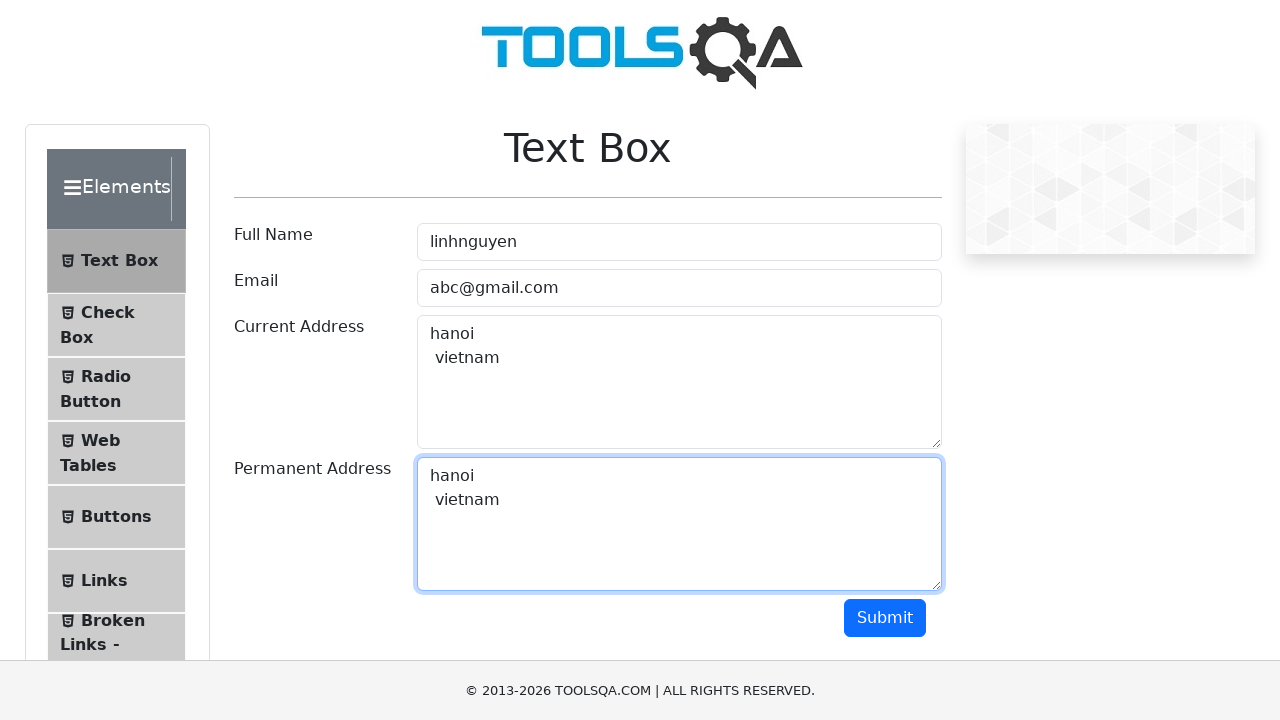

Clicked submit button to submit the form at (885, 618) on button#submit
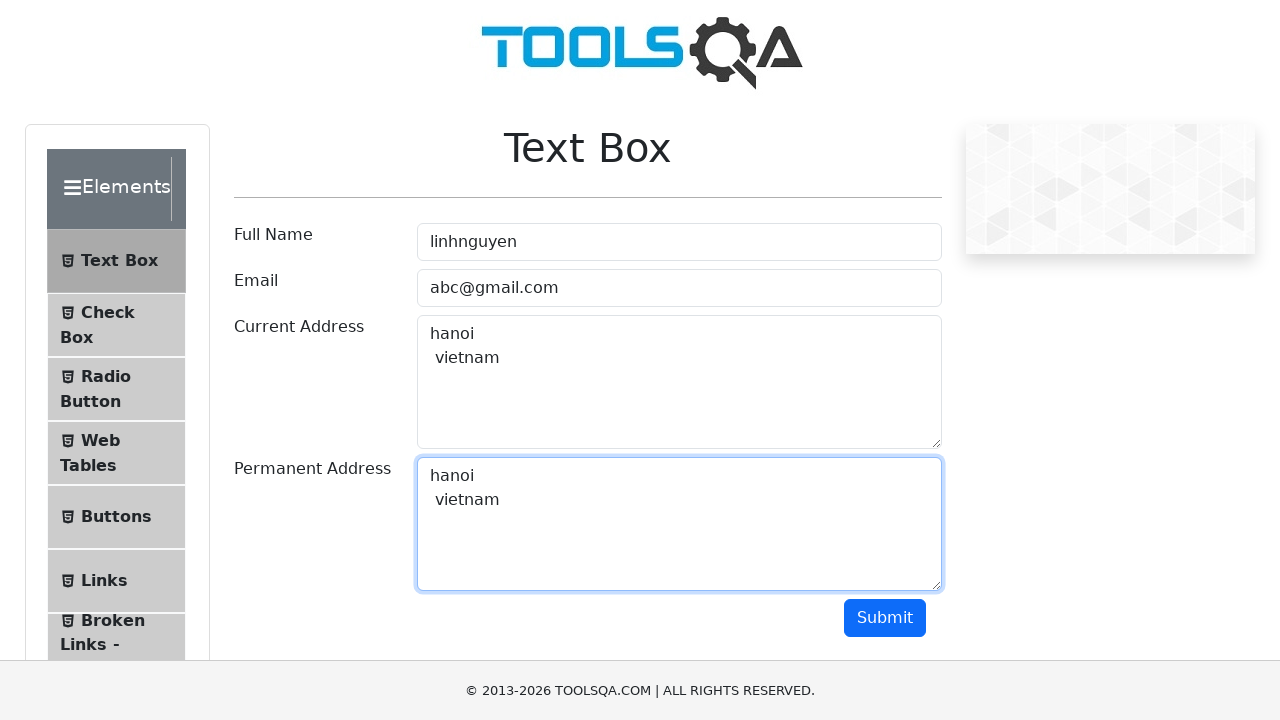

Form output appeared with submitted data
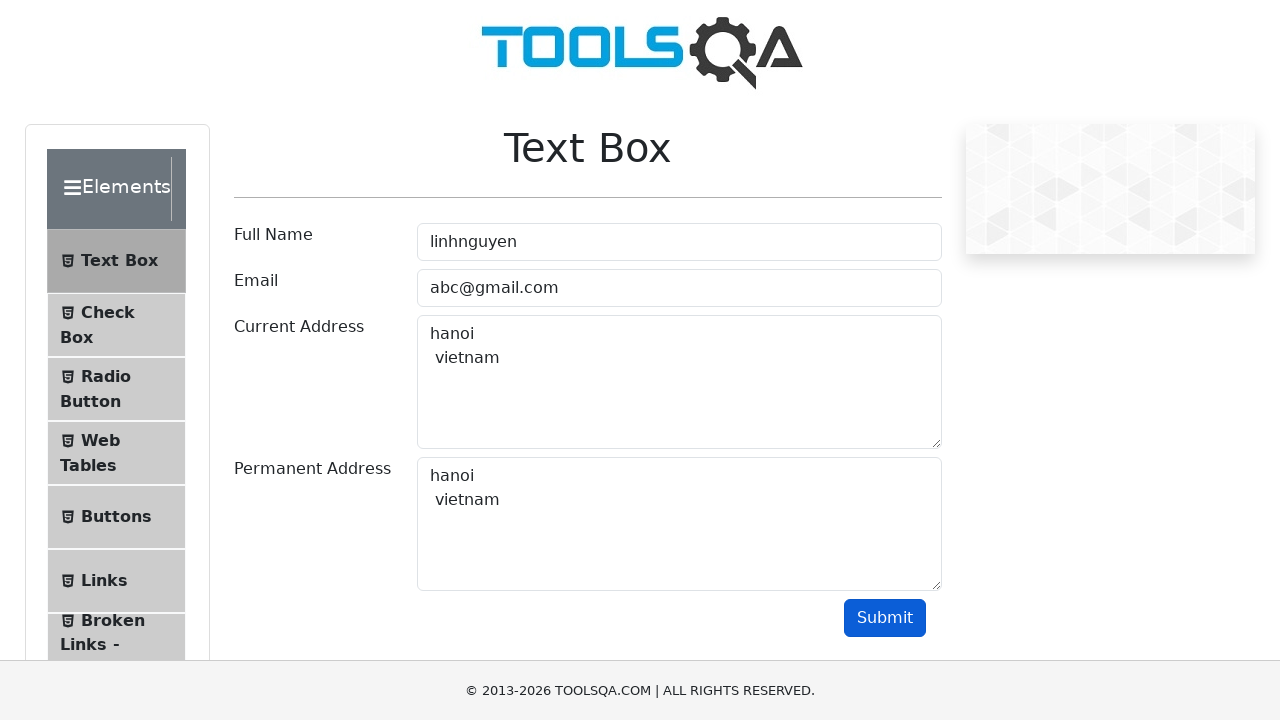

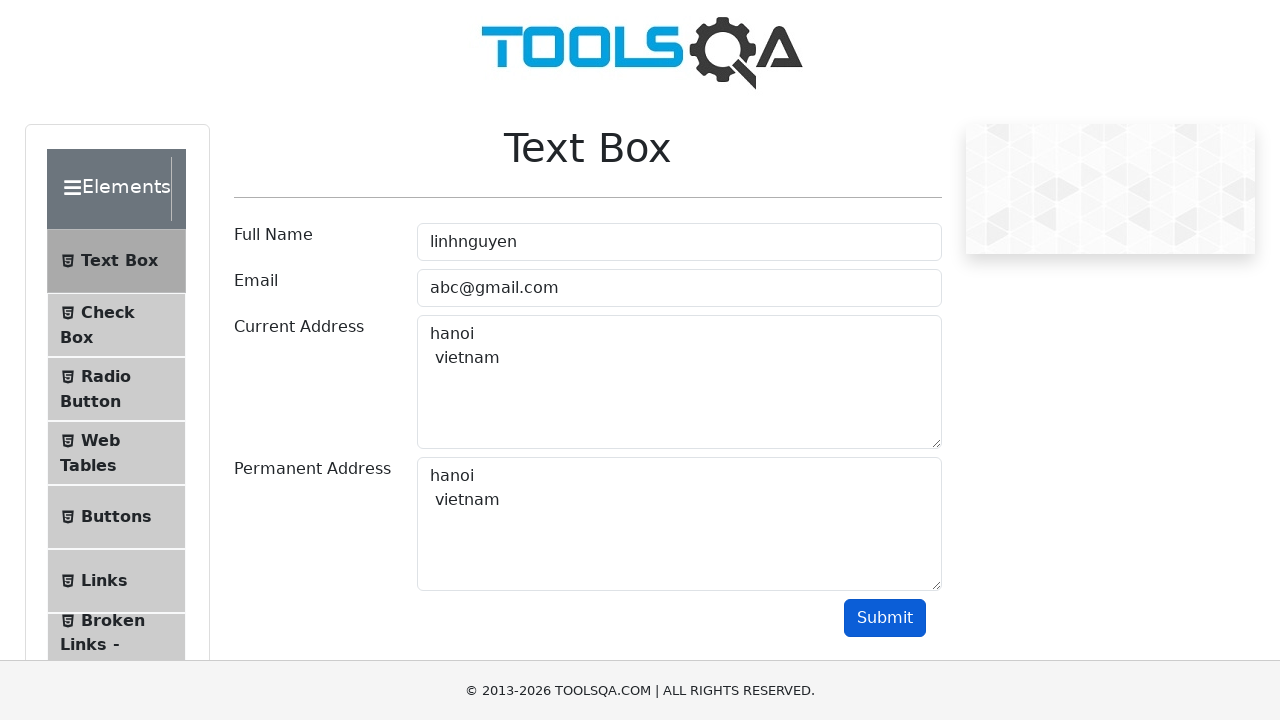